Tests page refresh functionality by clicking a button to show text, verifying it appears, then refreshing the page and verifying the text is hidden again

Starting URL: https://uljanovs.github.io/site/examples/act

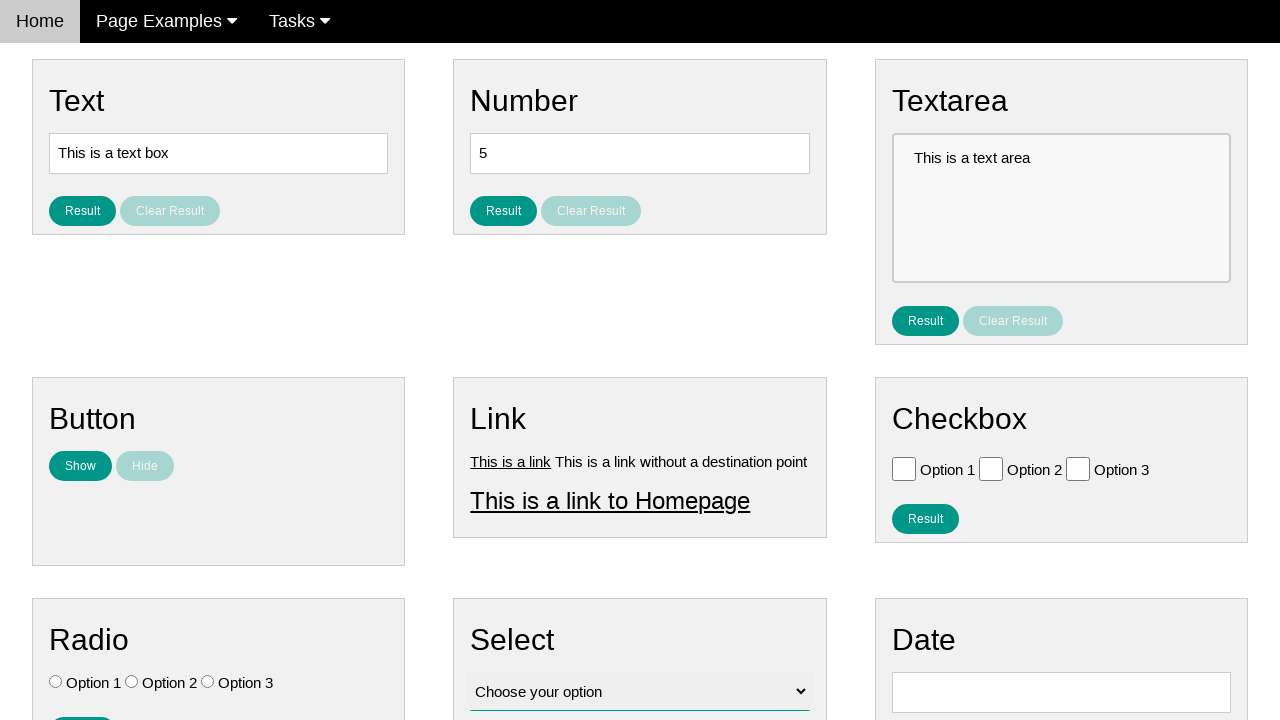

Clicked 'Show' button in Button section at (80, 466) on #show_text
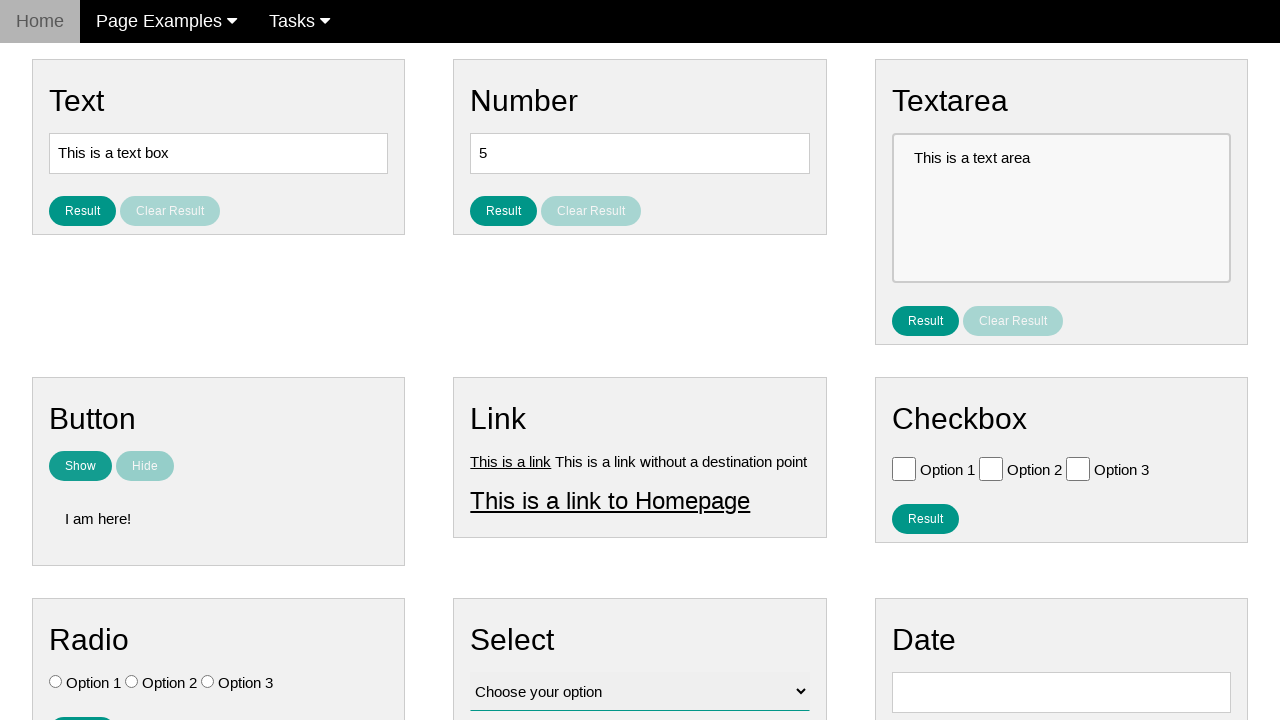

Verified text 'I am here!' is visible
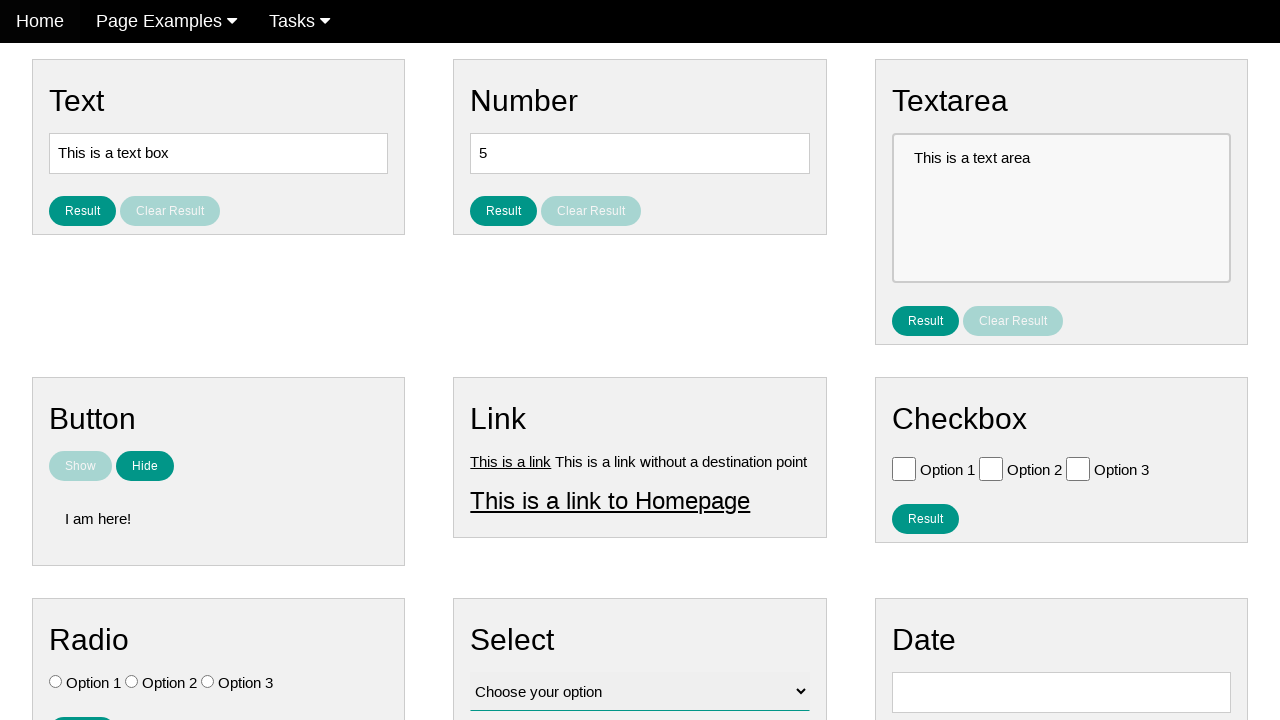

Refreshed the page
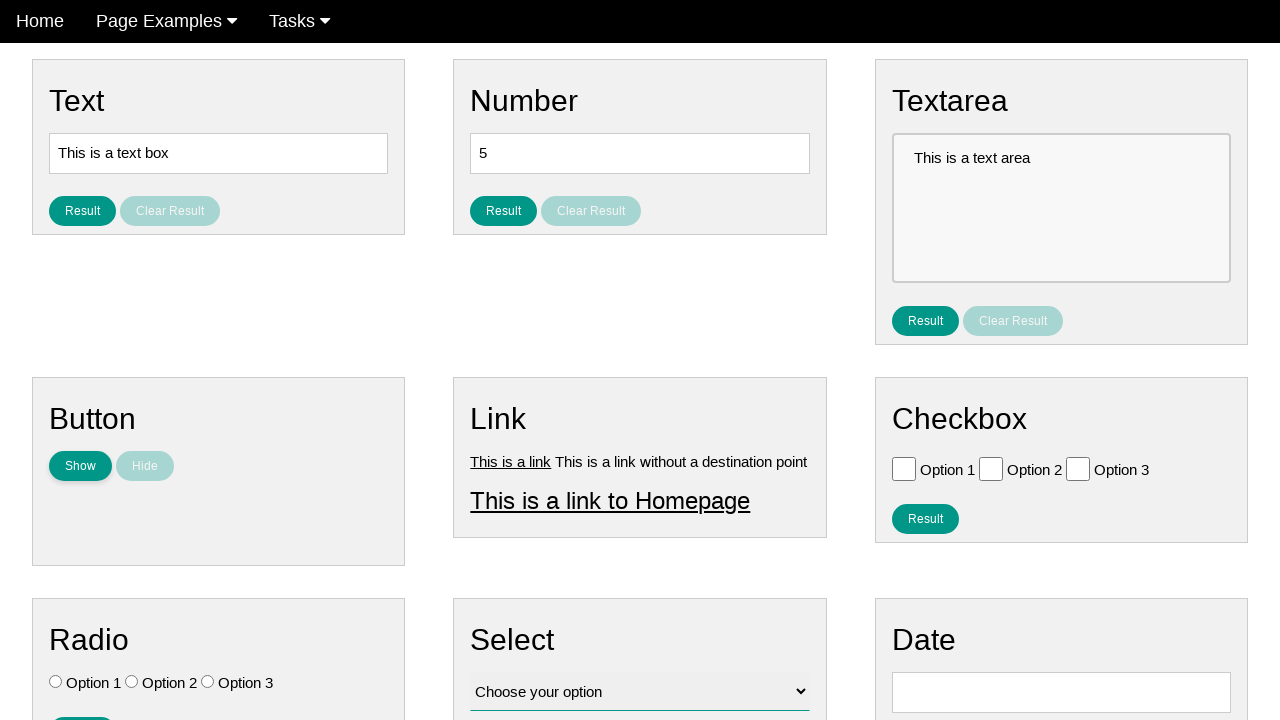

Verified text 'I am here!' is no longer visible after refresh
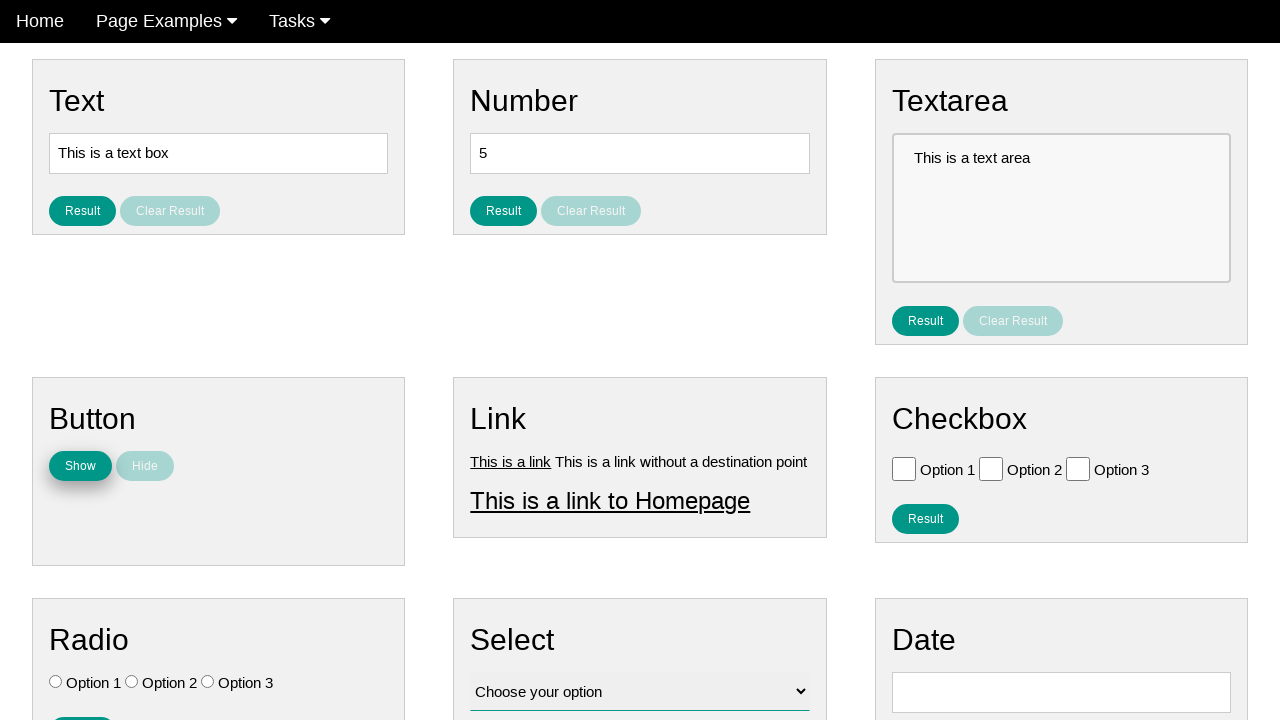

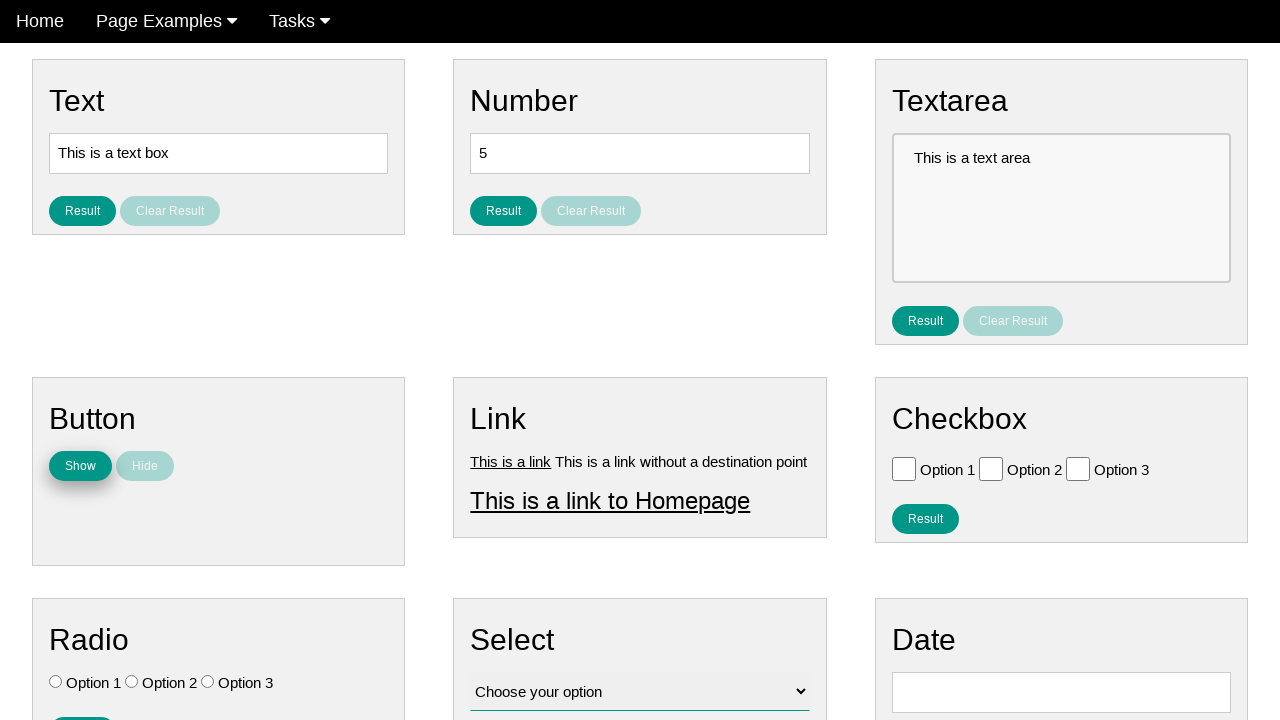